Navigates to DemoQA Text Box page, enters email, submits, then clears email and submits again to verify the email output is hidden.

Starting URL: https://demoqa.com/elements

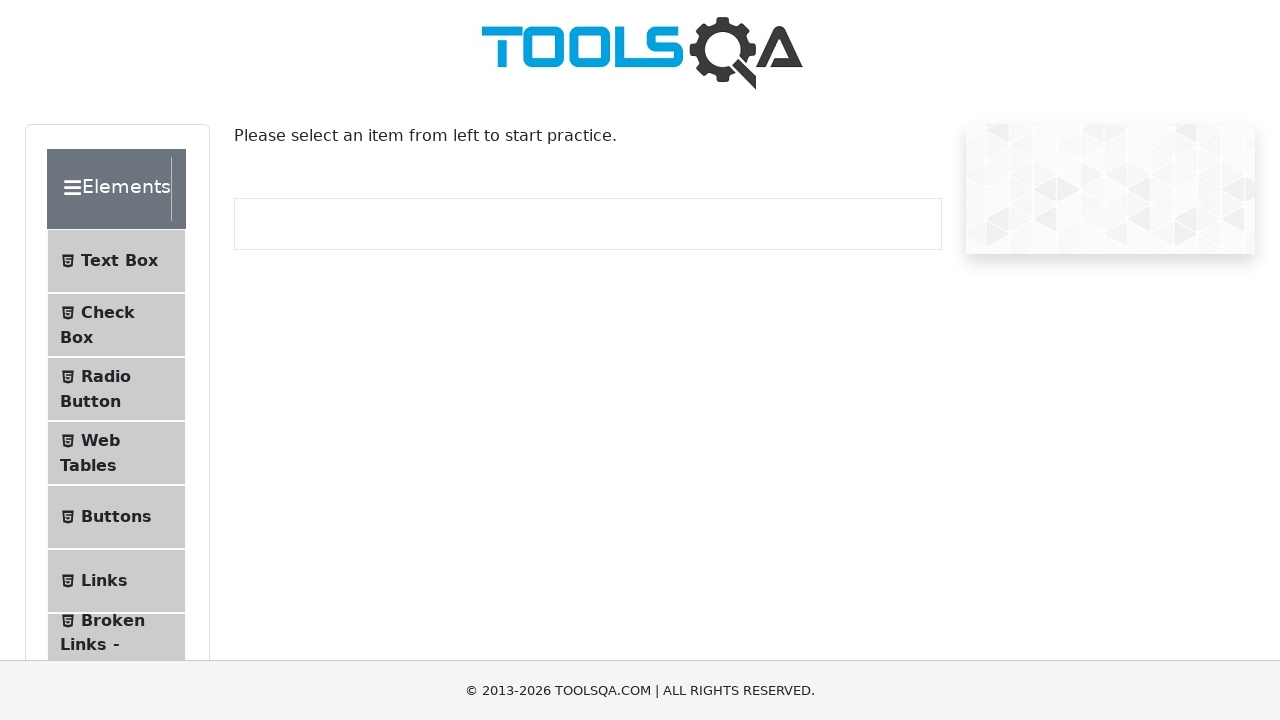

Clicked Text Box button in menu at (119, 261) on internal:text="Text Box"i
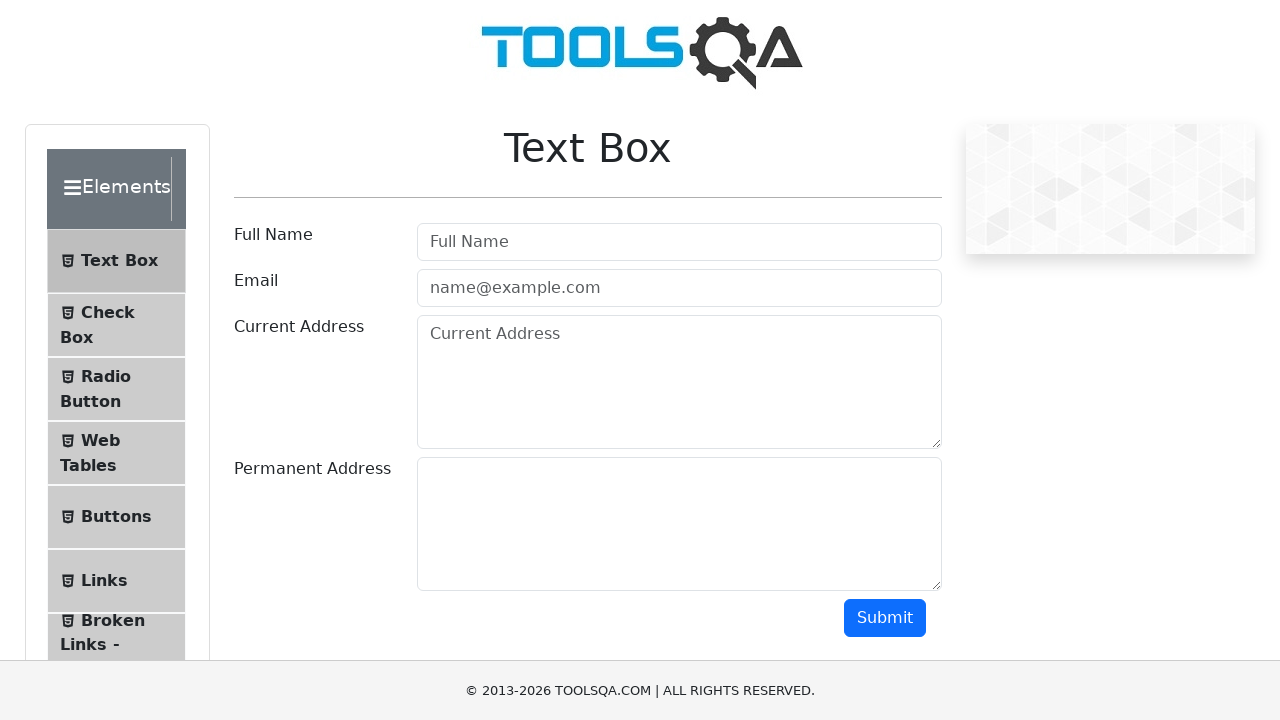

Text Box page loaded
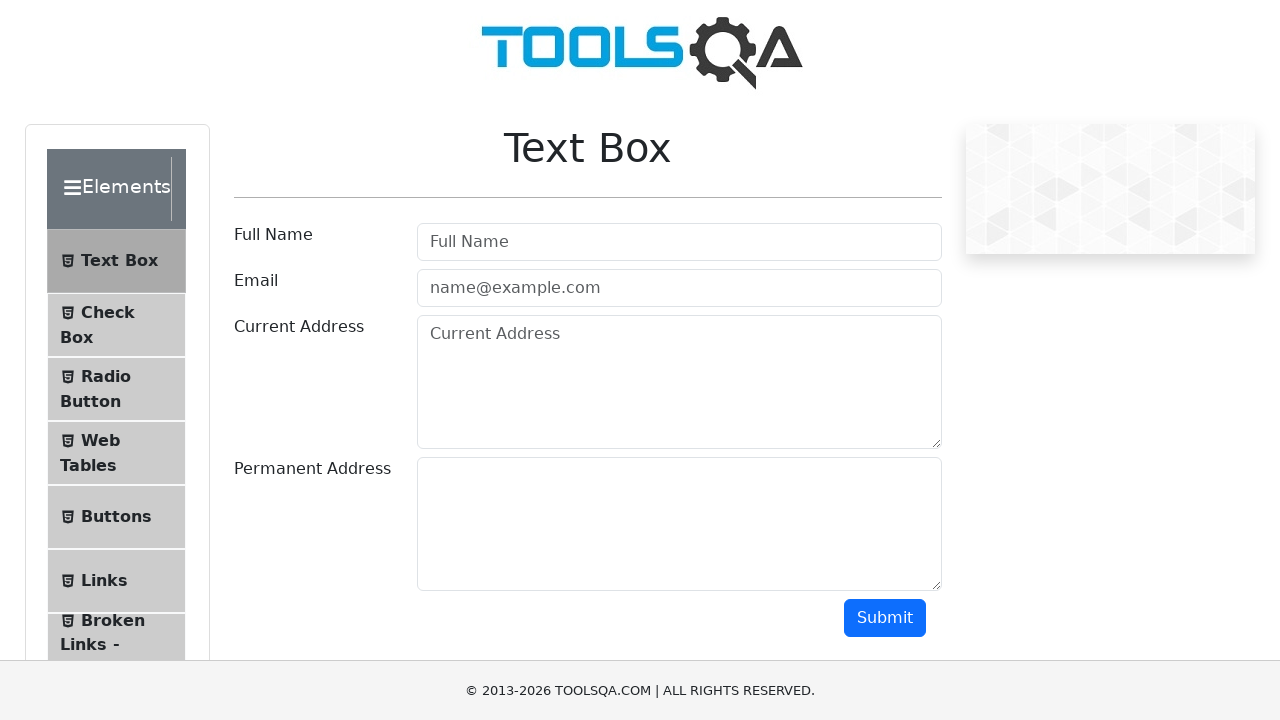

Filled email field with 'test@test.com' on internal:attr=[placeholder="name@example.com"i]
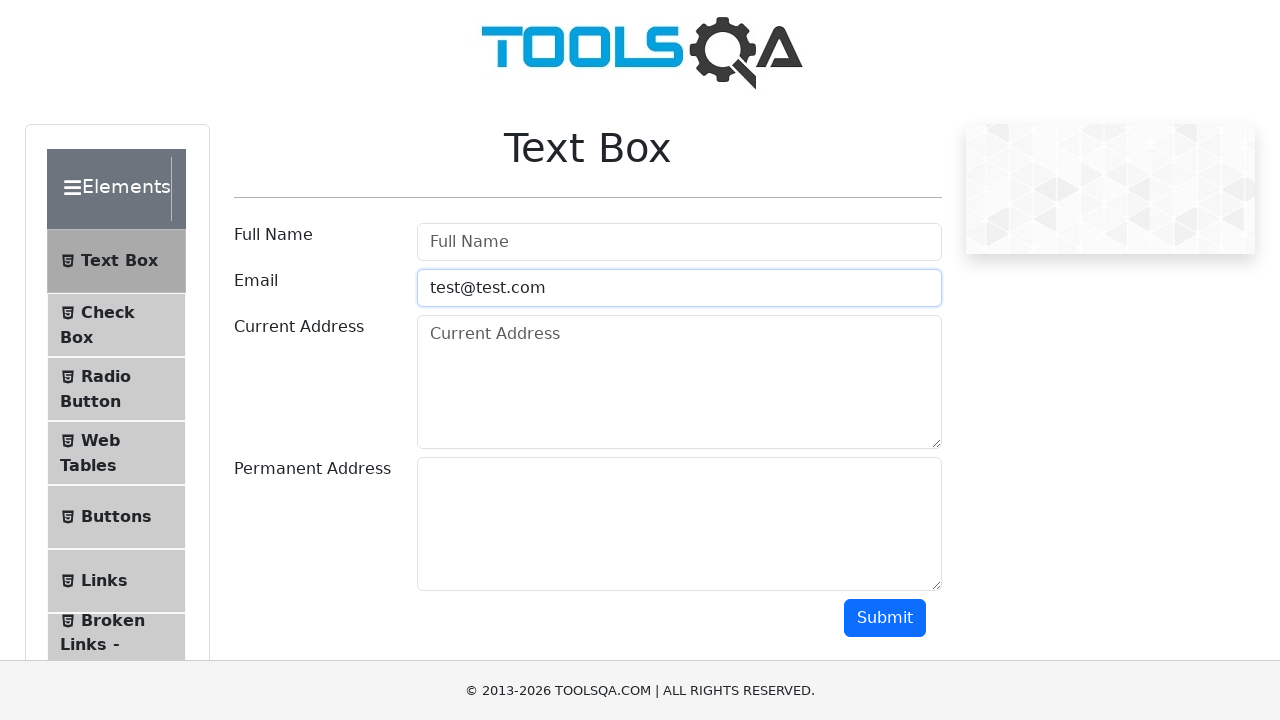

Clicked Submit button to submit form with email at (885, 618) on internal:role=button[name="Submit"i]
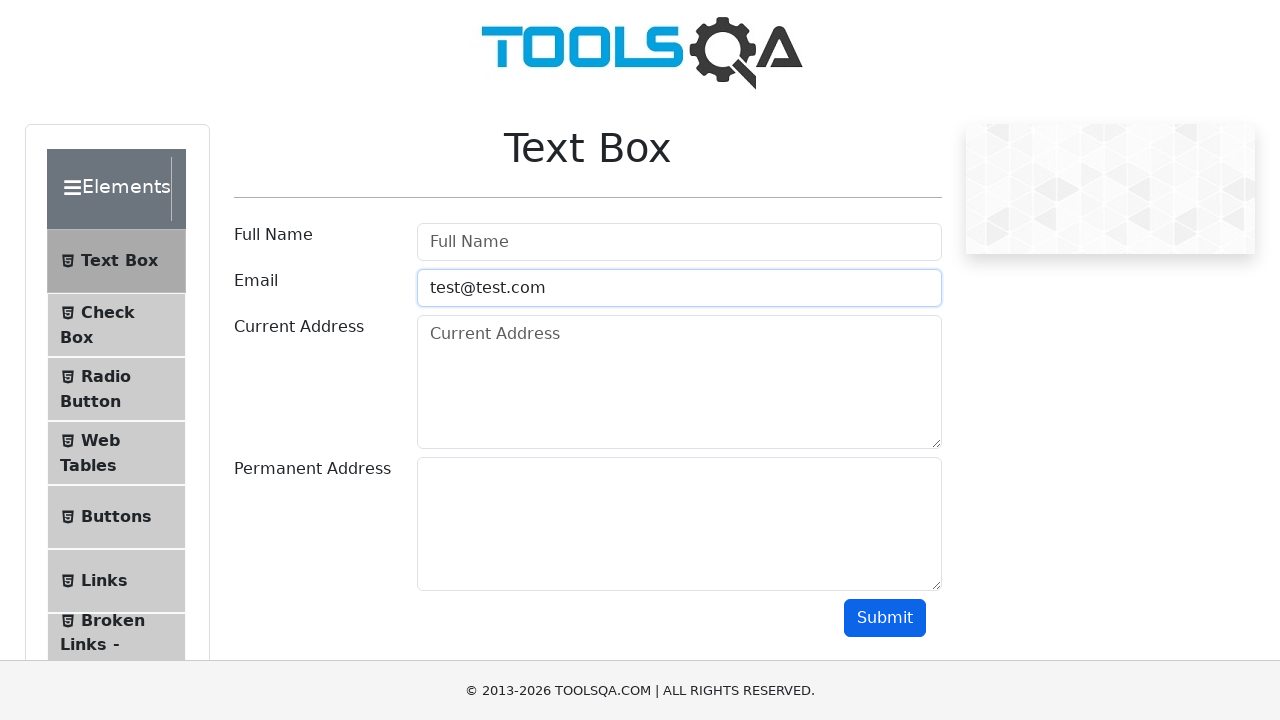

Verified email output 'Email:test@test.com' is visible
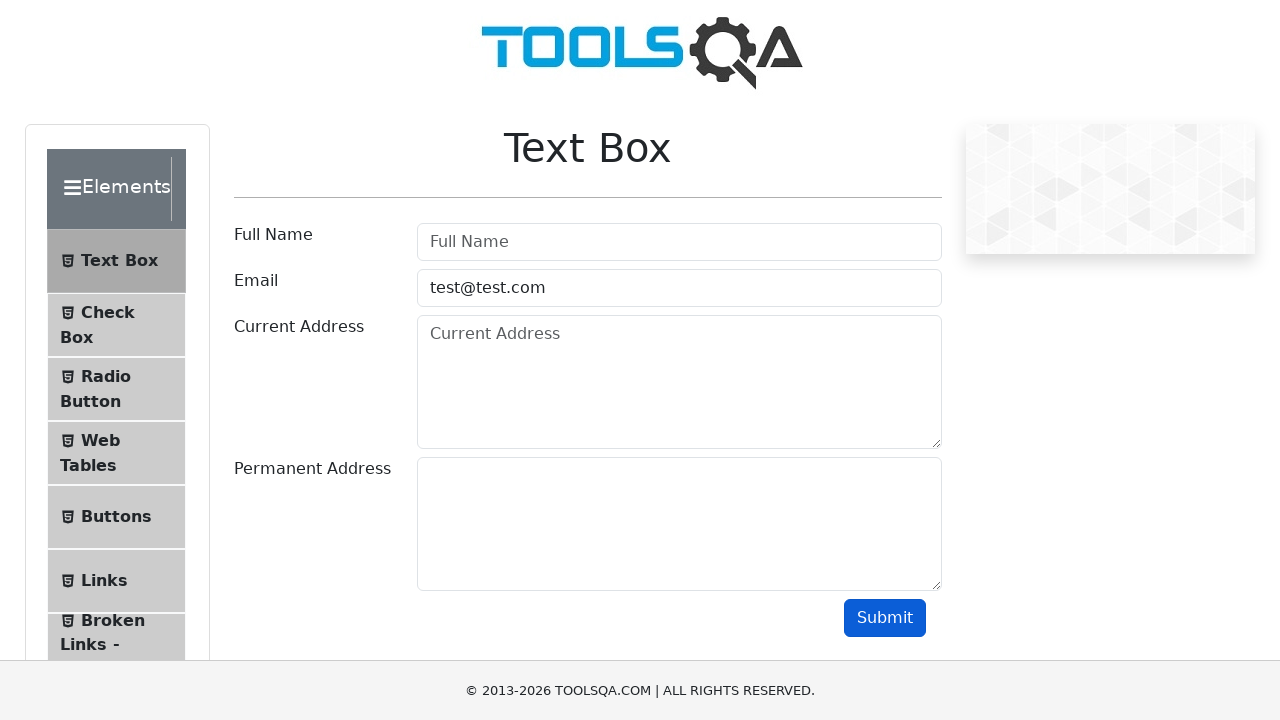

Cleared email text input on internal:attr=[placeholder="name@example.com"i]
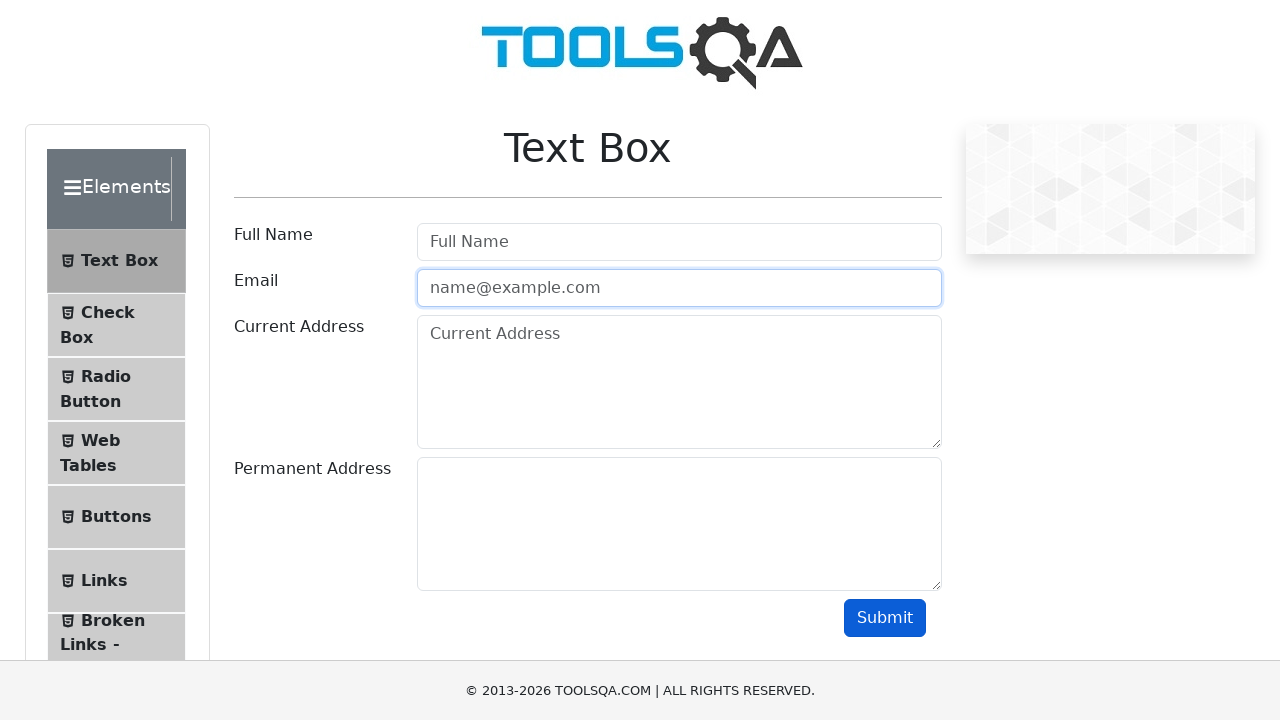

Clicked Submit button again after clearing email at (885, 618) on internal:role=button[name="Submit"i]
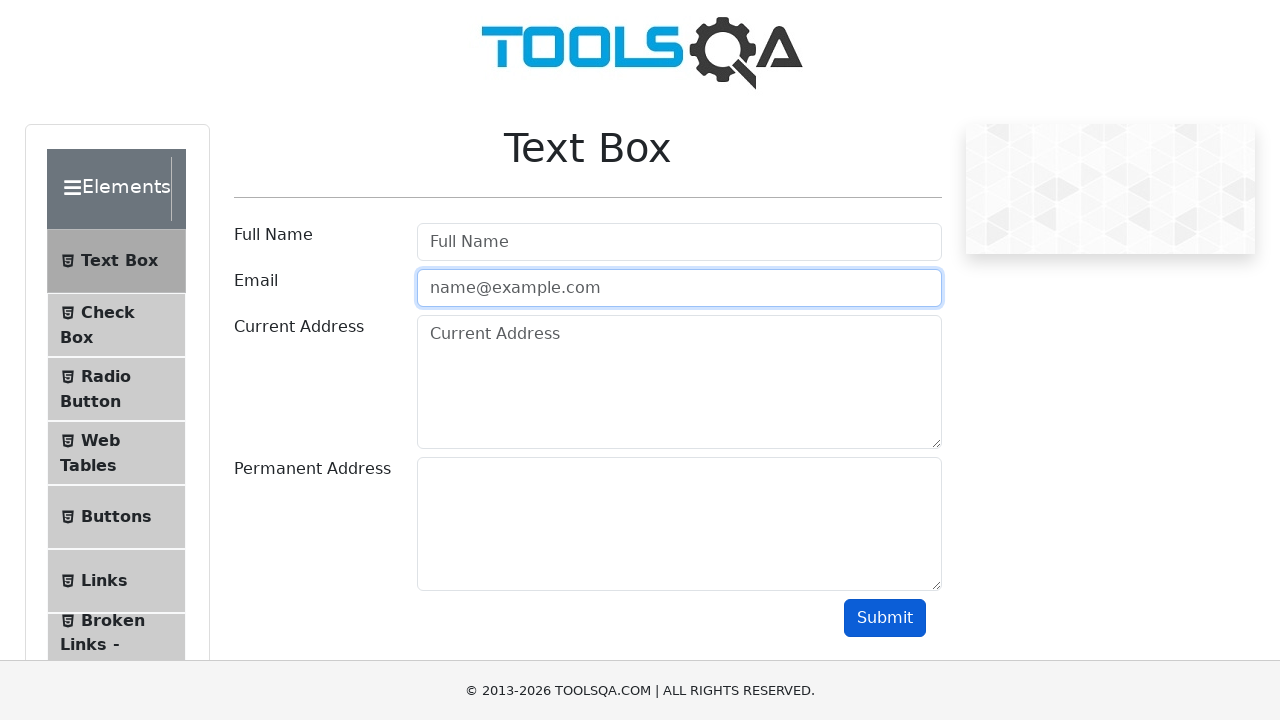

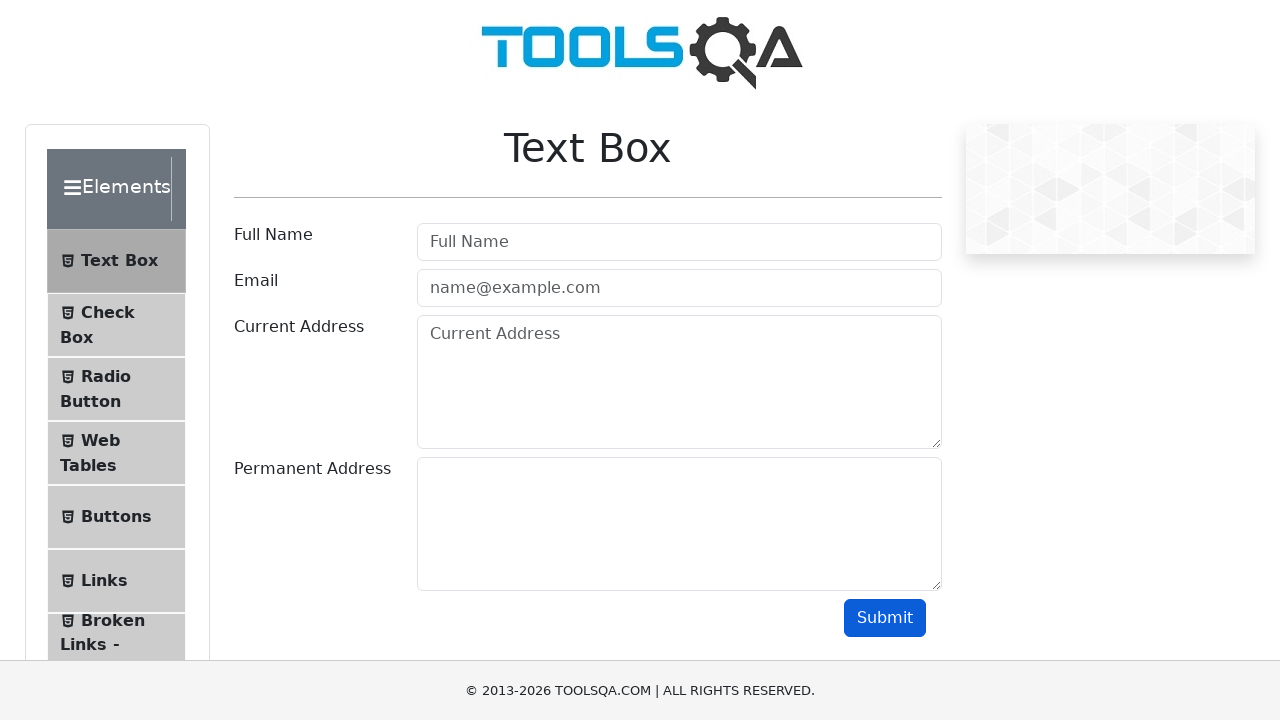